Tests window handling functionality by navigating to a demo automation site and clicking a button that opens a new tabbed window

Starting URL: http://demo.automationtesting.in/Windows.html

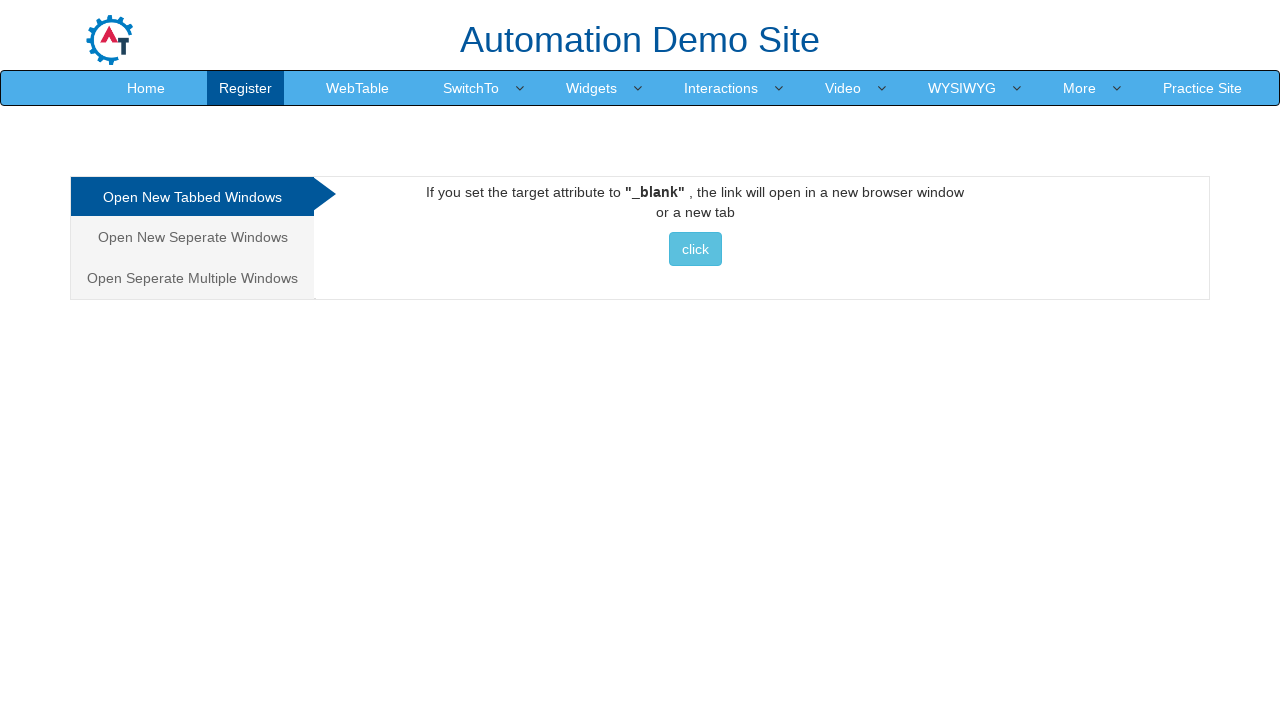

Navigated to demo automation site Windows.html
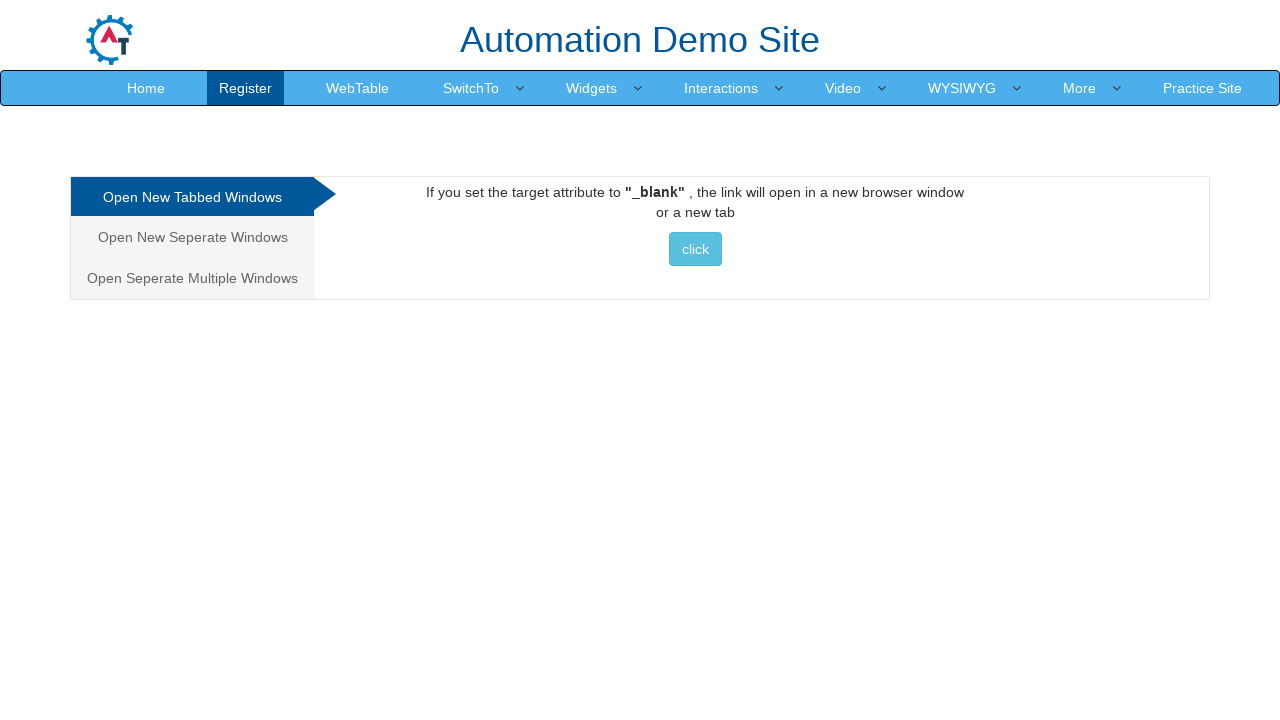

Clicked button to open new tabbed window at (695, 249) on xpath=//*[@id='Tabbed']/a/button
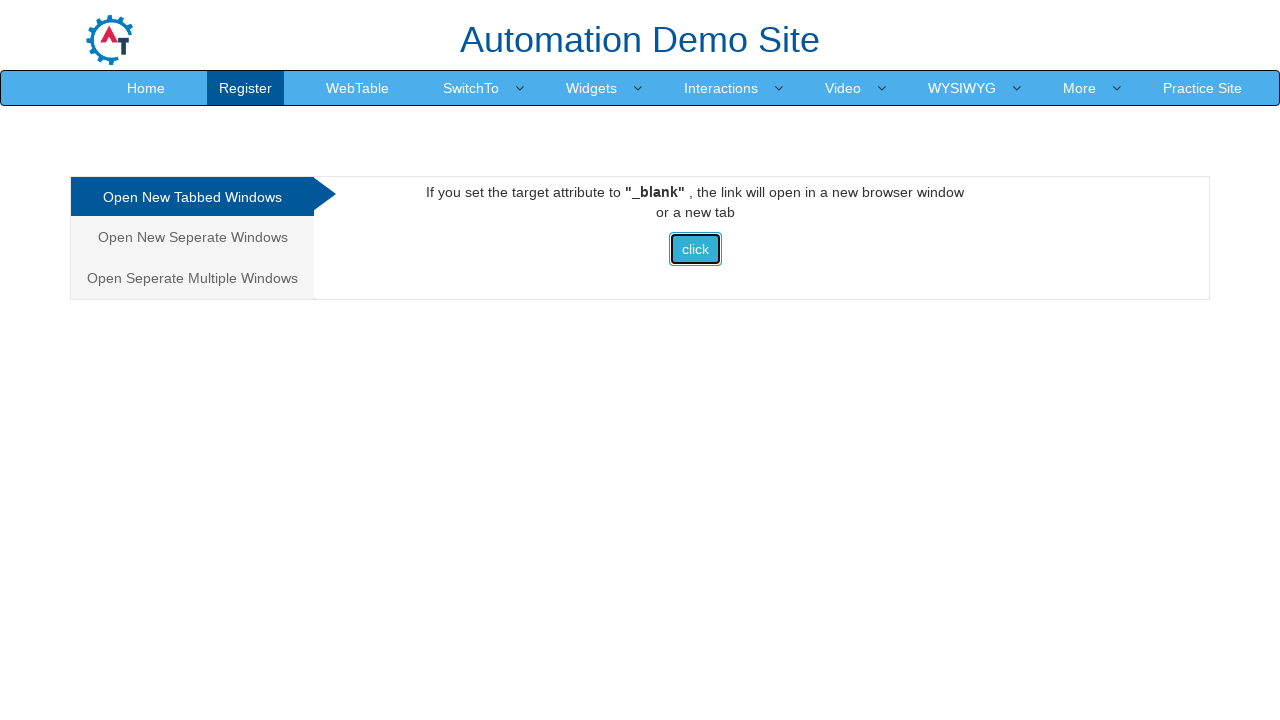

Waited 2 seconds for new tabbed window to open
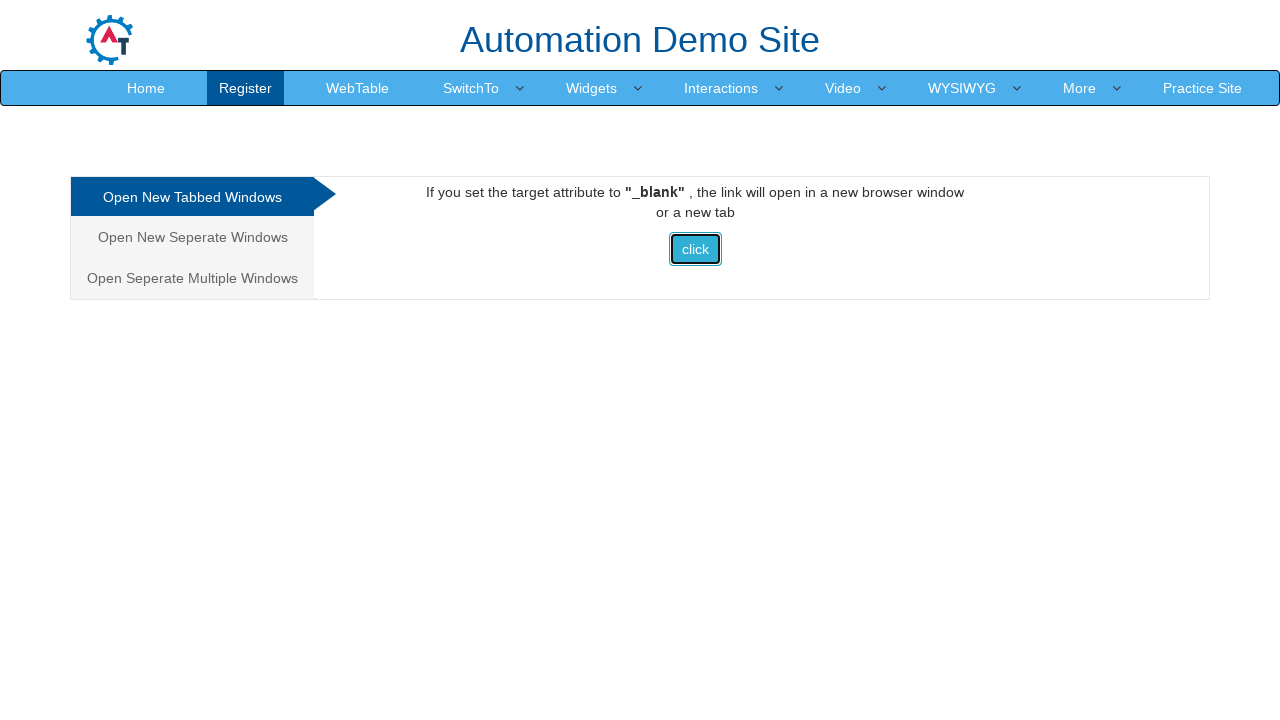

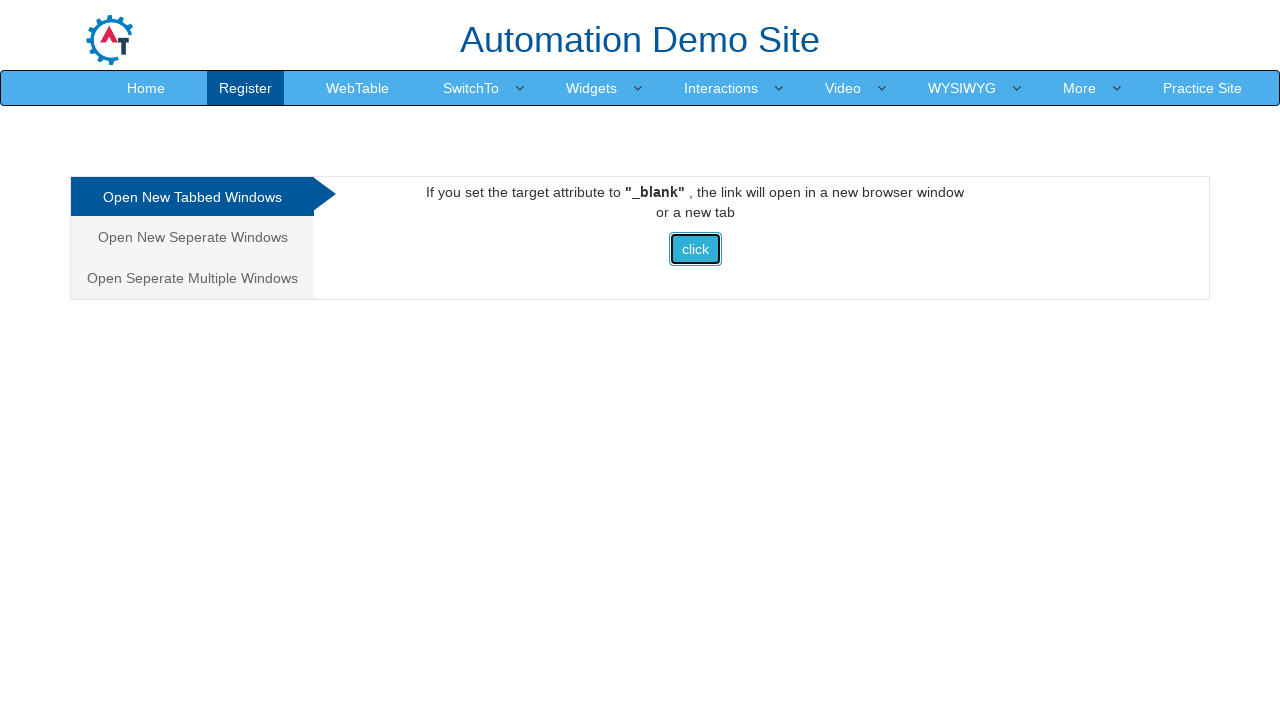